Tests clicking the support link and verifies it opens the support page in a new tab

Starting URL: https://distedu.ukma.edu.ua/login/index.php

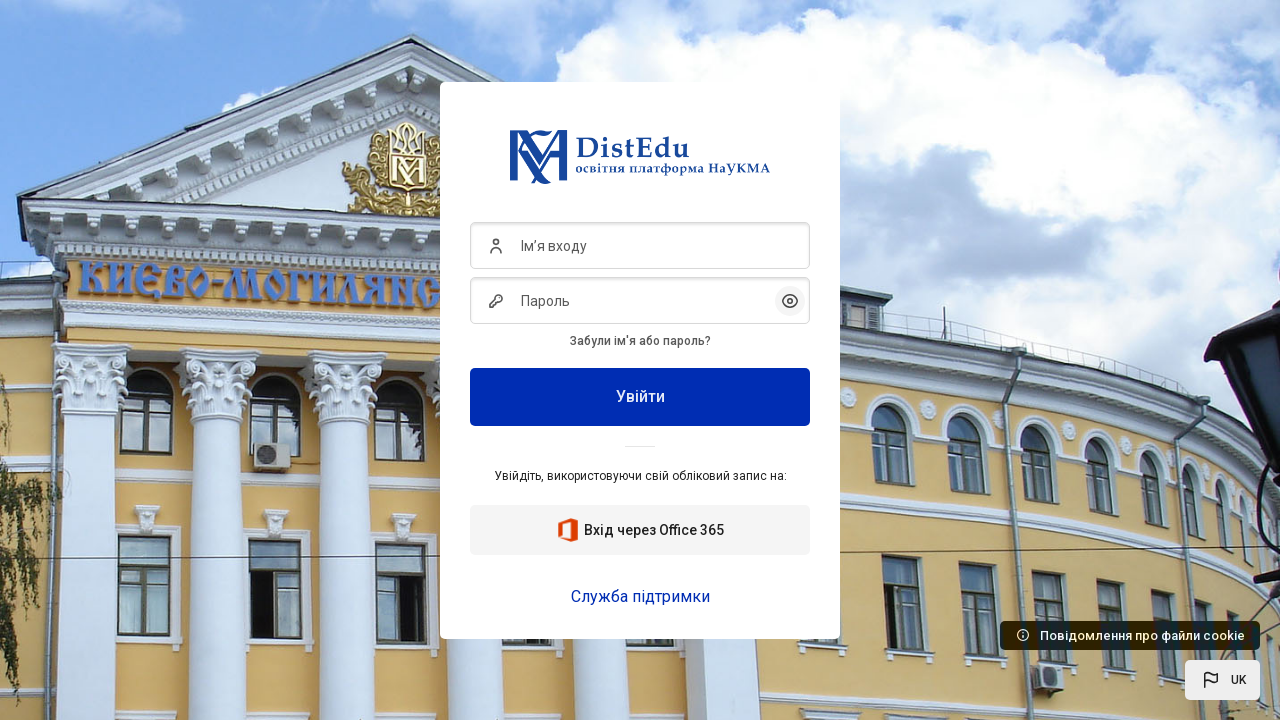

Clicked on support link (Служба підтримки) at (640, 596) on a:has-text('Служба підтримки')
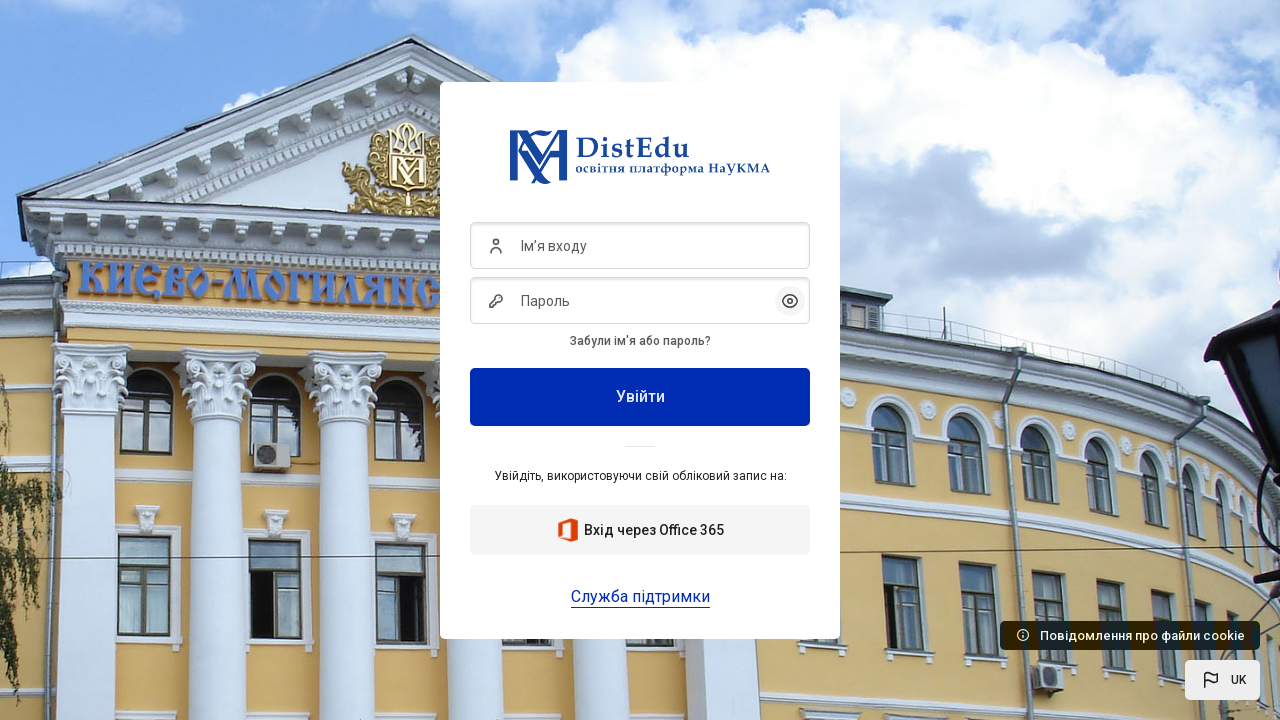

Support page opened in new tab
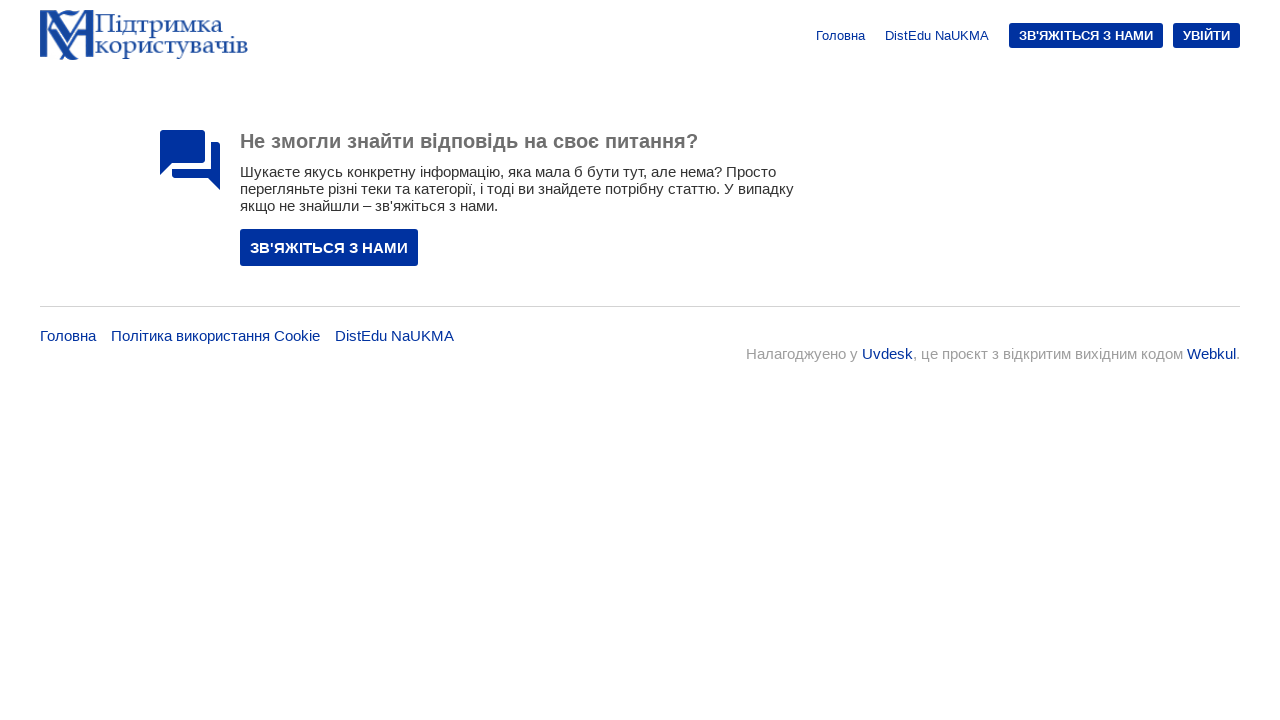

Verified support page URL: https://support.ukma.edu.ua/uk/
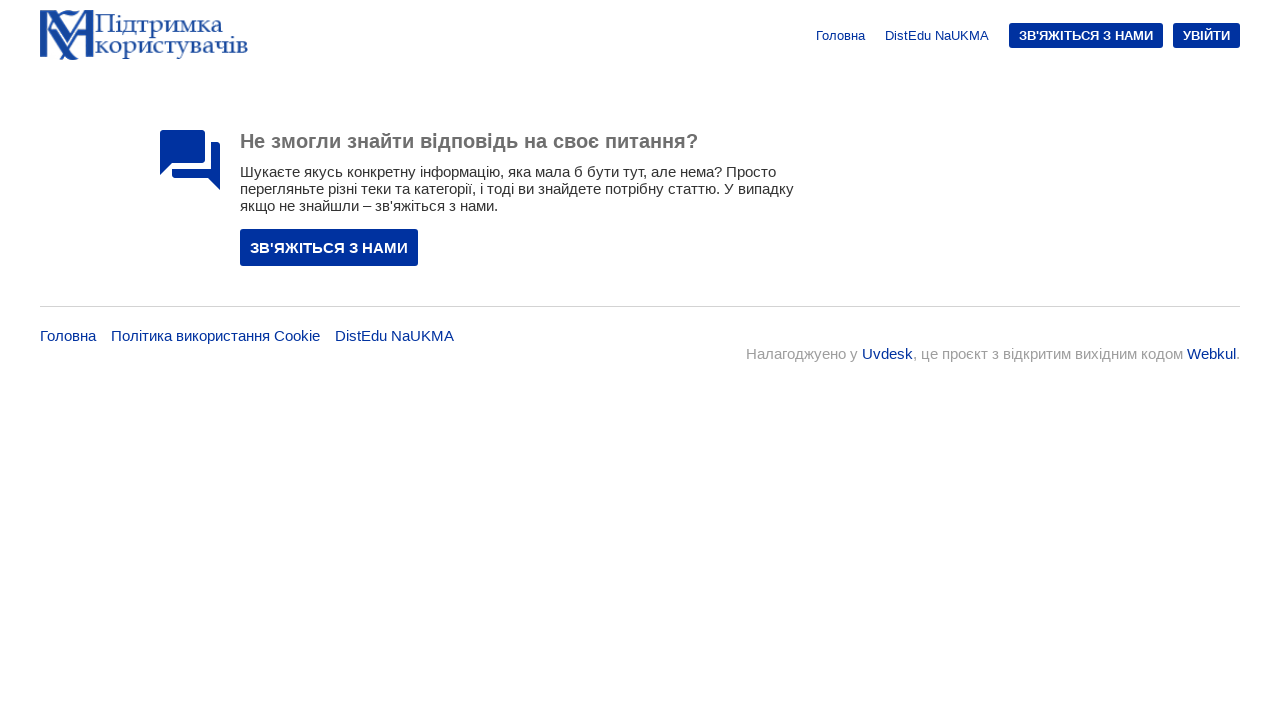

Closed support page tab
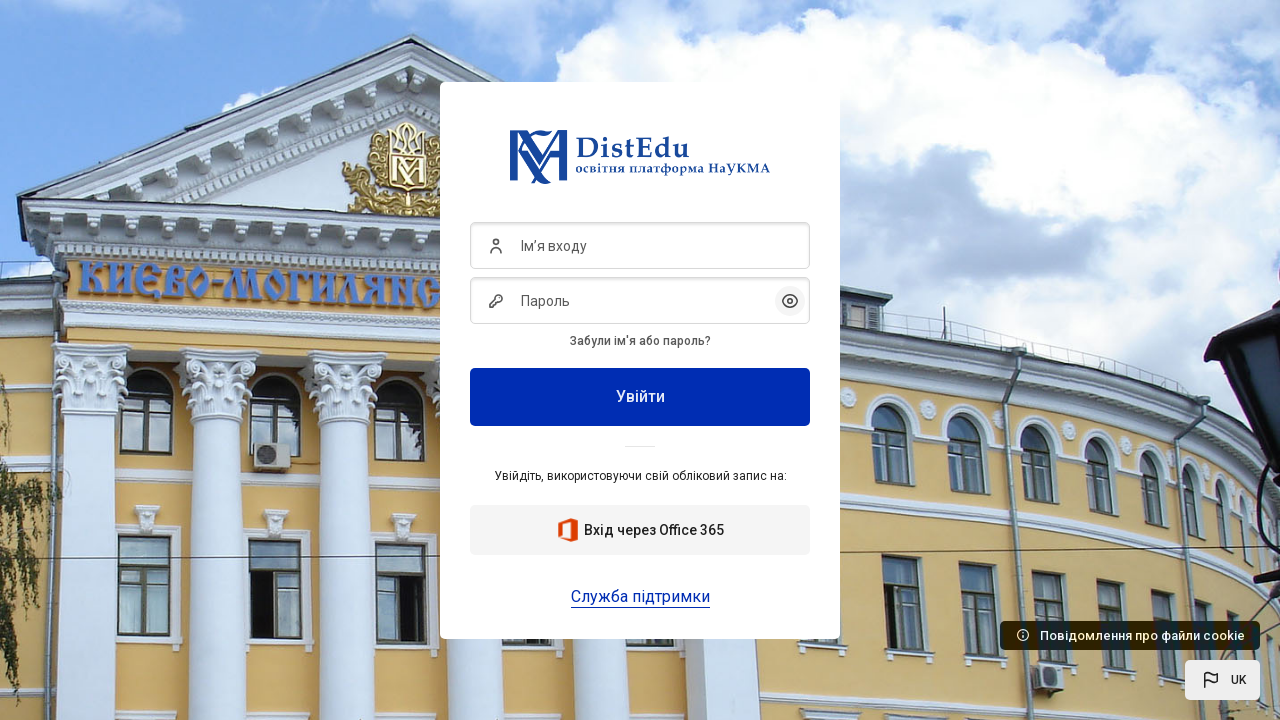

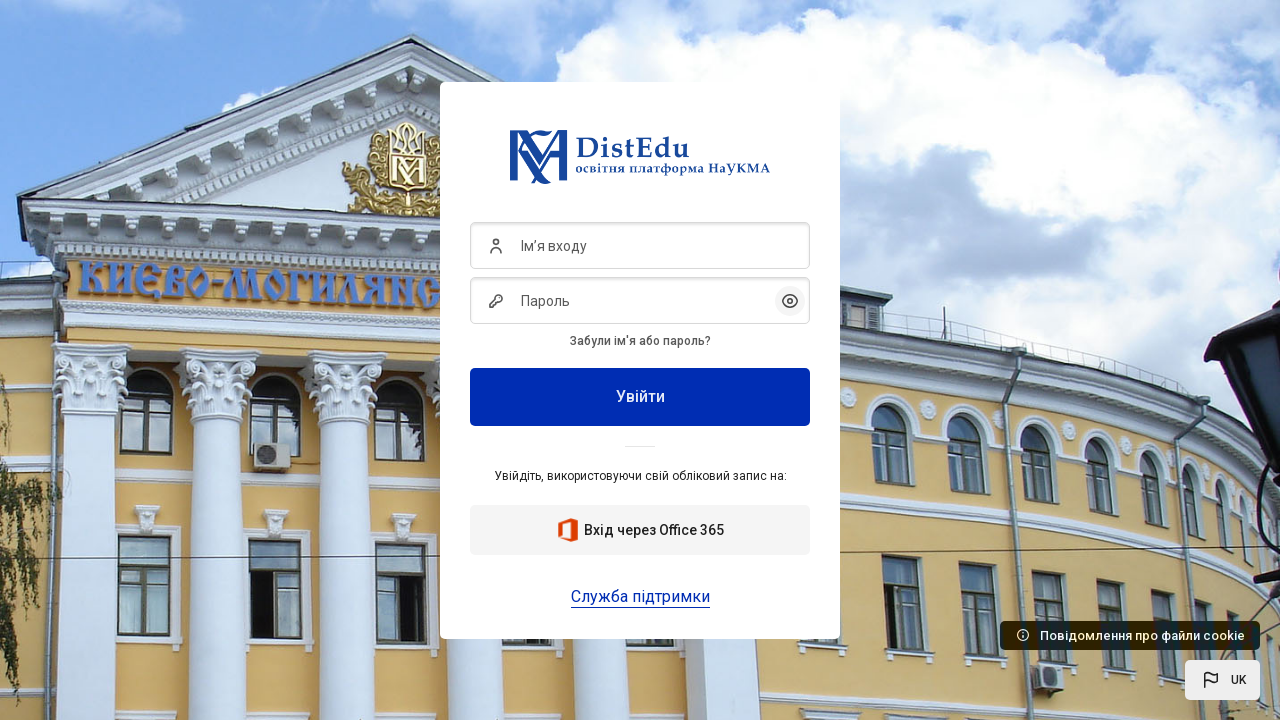